Tests click and hold action on a login button element

Starting URL: https://anhtester.com/

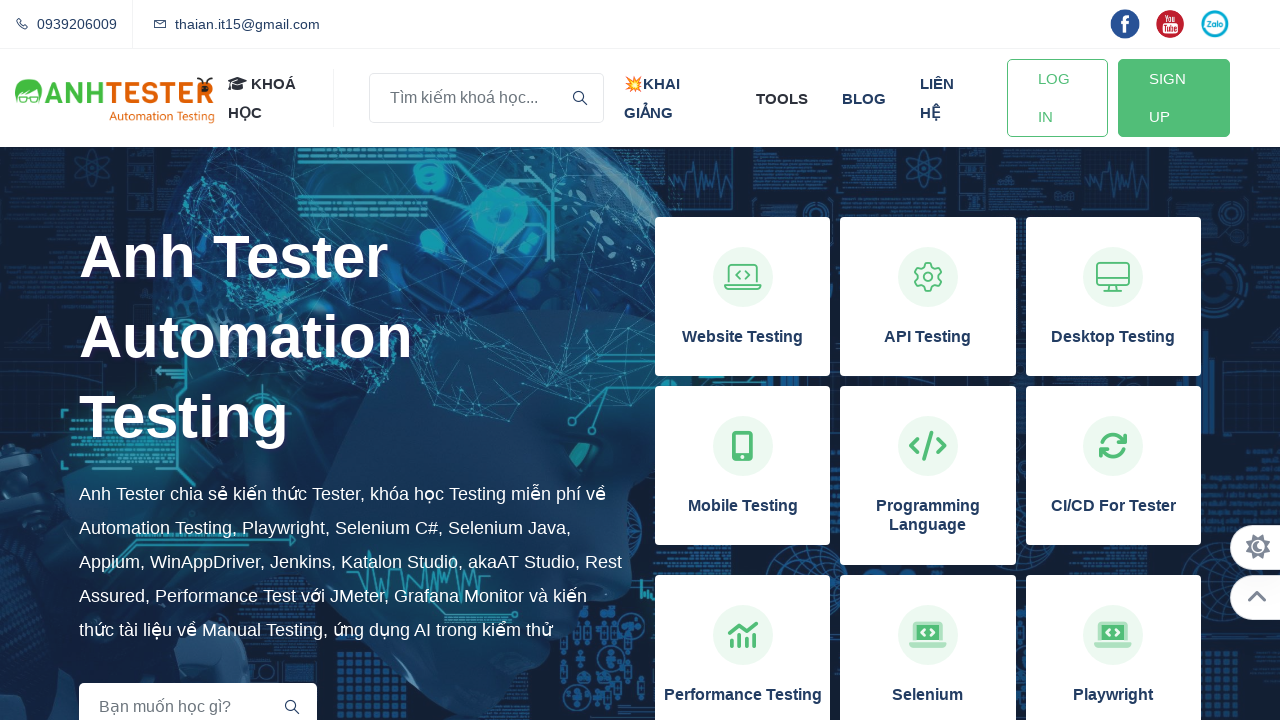

Located login button element with ID 'btn-login'
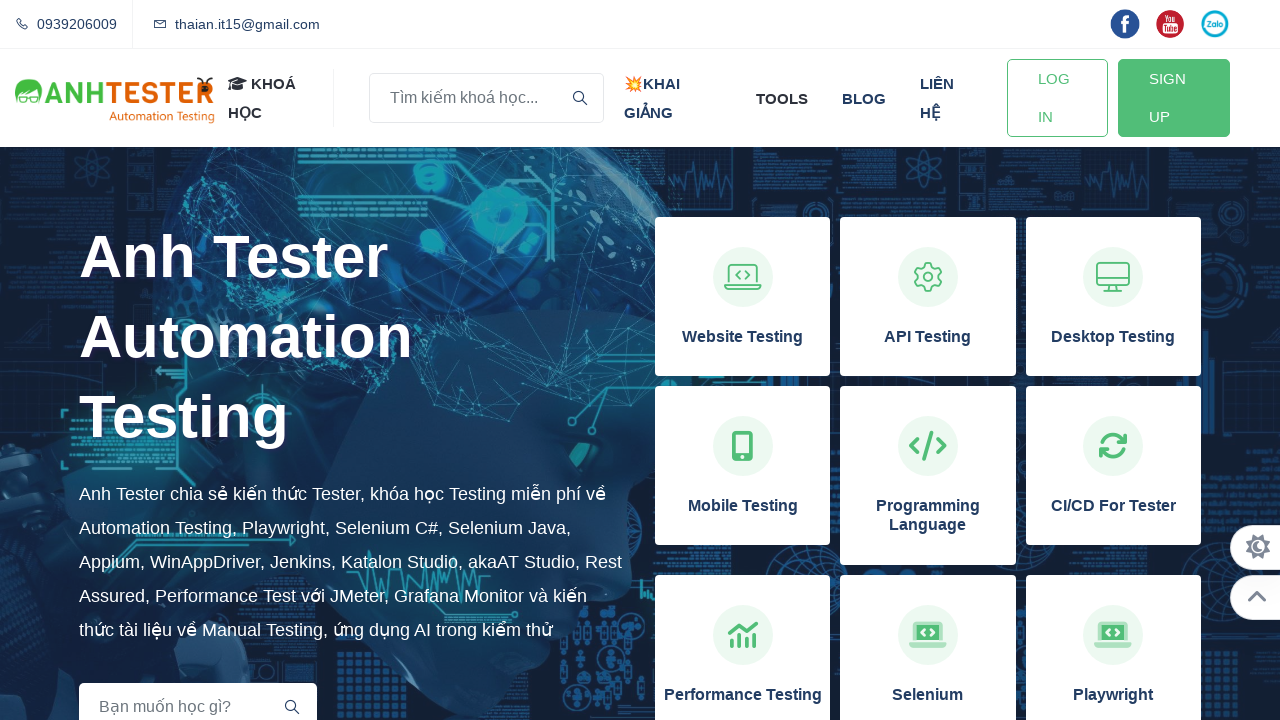

Hovered over login button at (1057, 98) on #btn-login
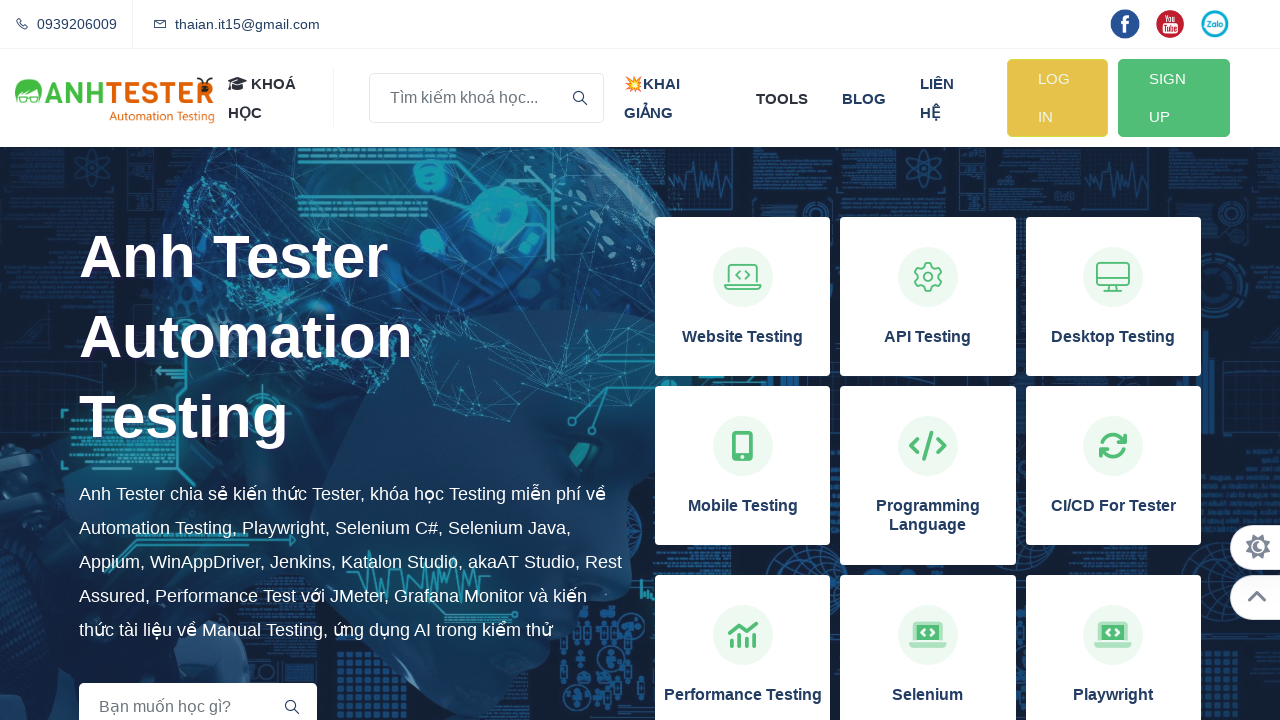

Pressed mouse button down on login button to initiate click and hold at (1057, 98)
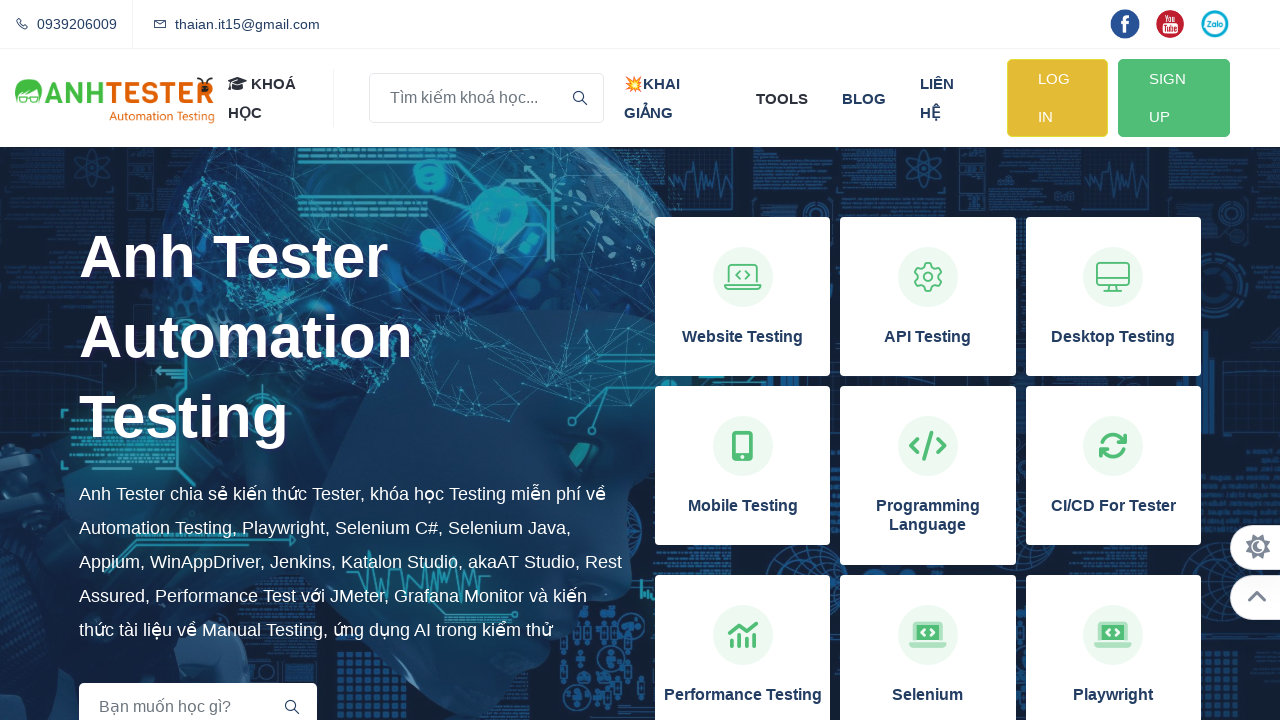

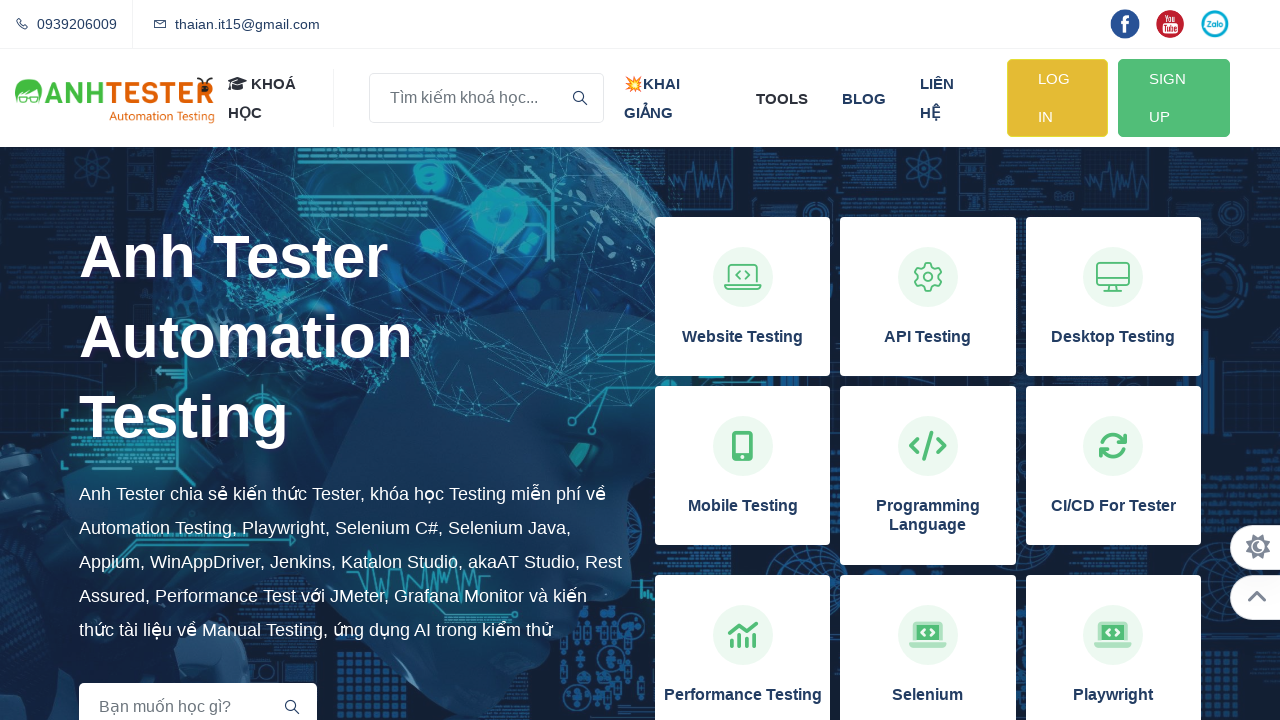